Tests file download functionality by clicking download links for different file types (jpeg, txt, pdf, json, java, bin, png) and verifying the download events are triggered.

Starting URL: https://the-internet.herokuapp.com/download

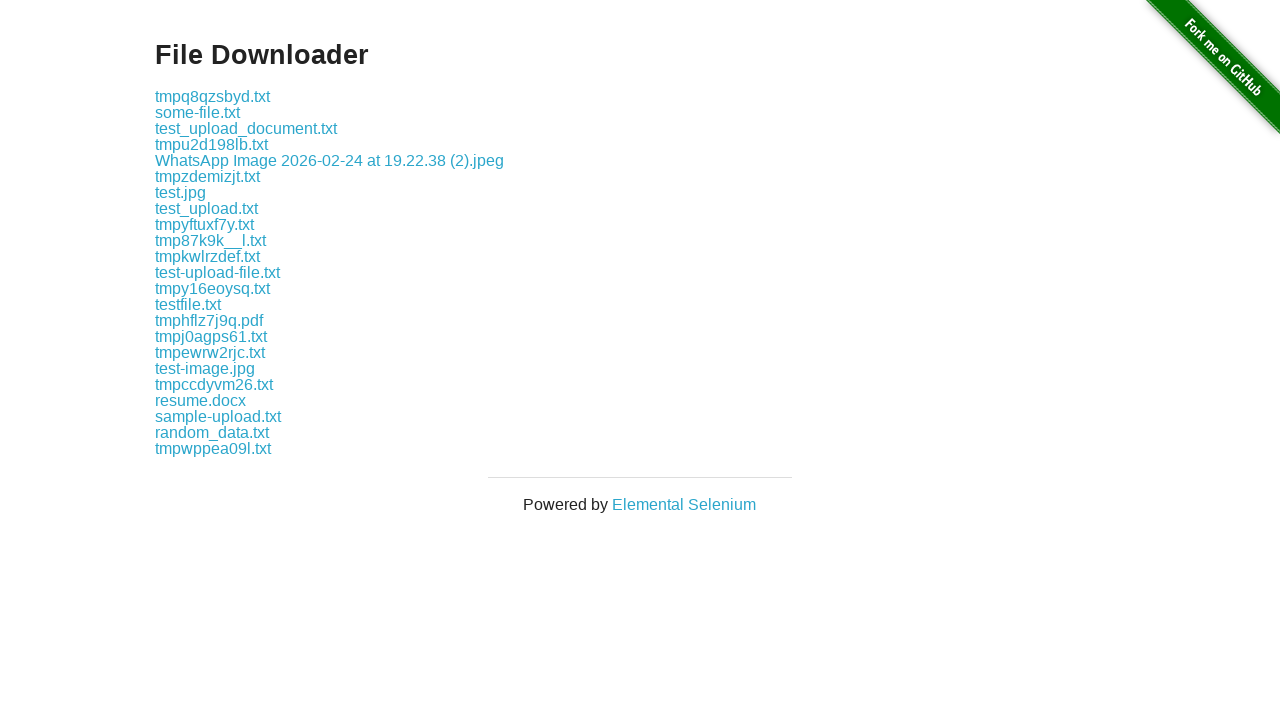

Located download link for .jpeg file type
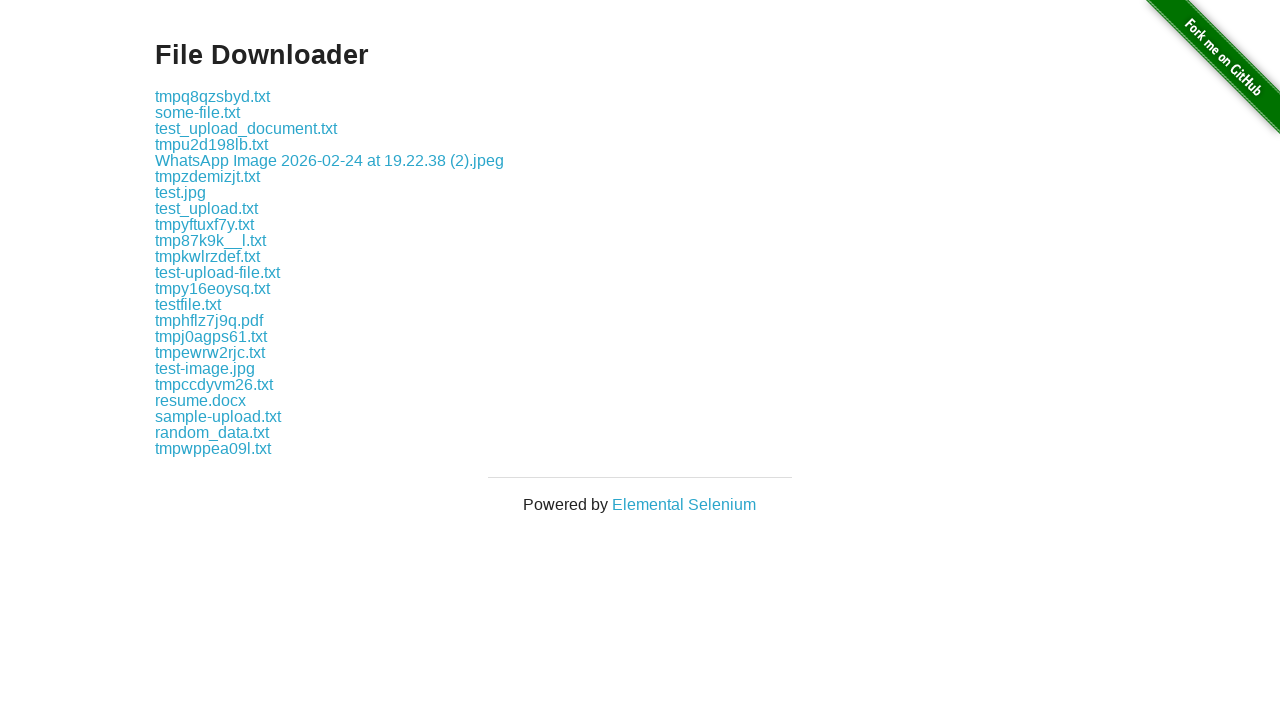

Confirmed .jpeg download link exists
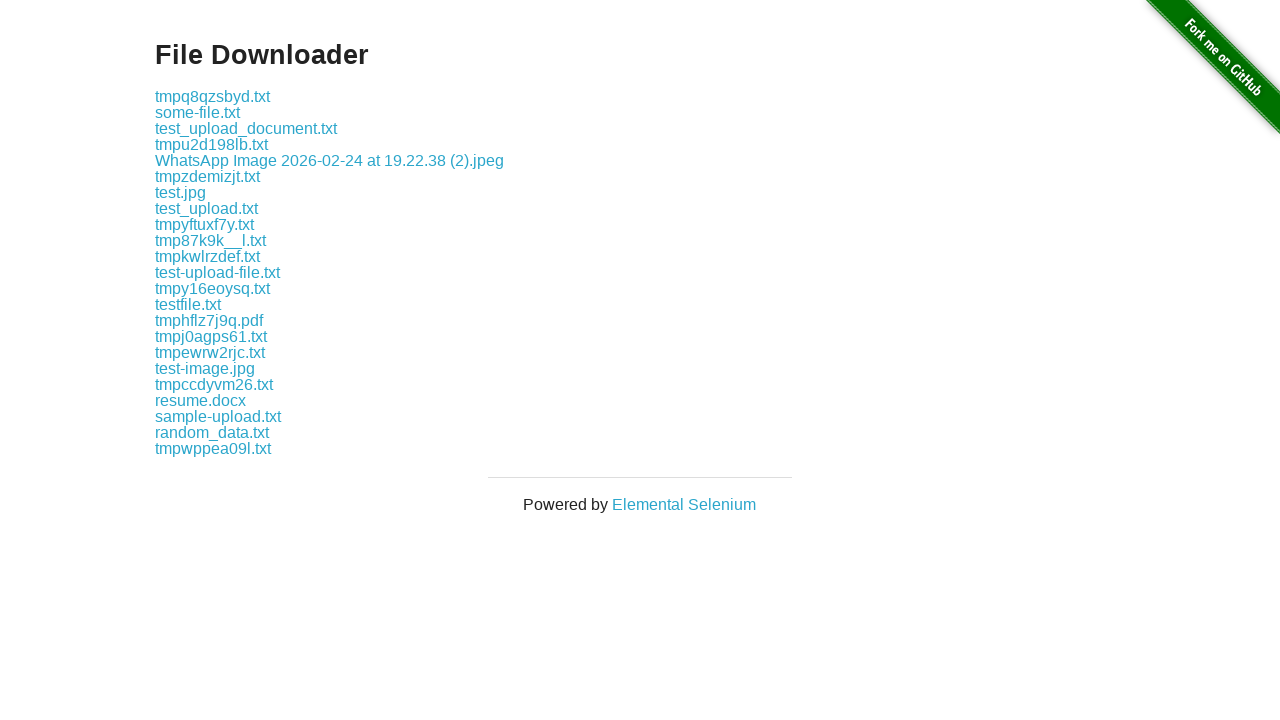

Clicked download link for .jpeg file and download started at (330, 160) on a[href$=".jpeg"] >> nth=0
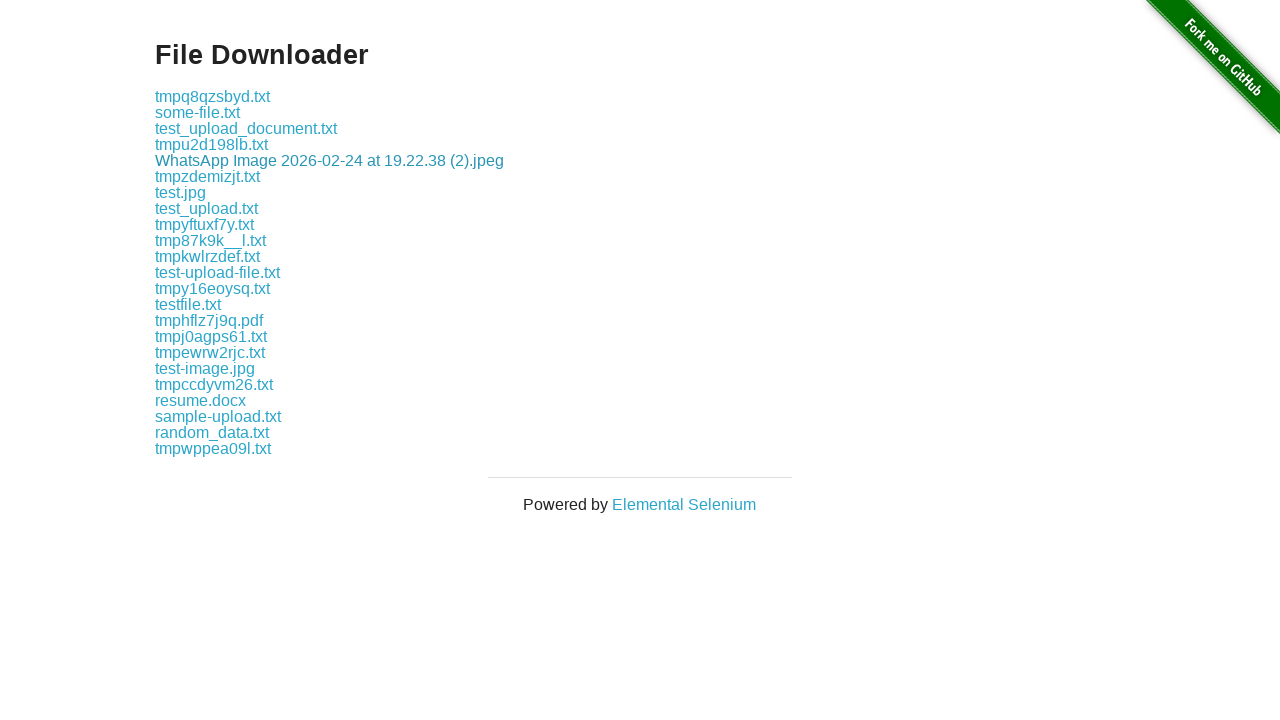

Download object captured for .jpeg file
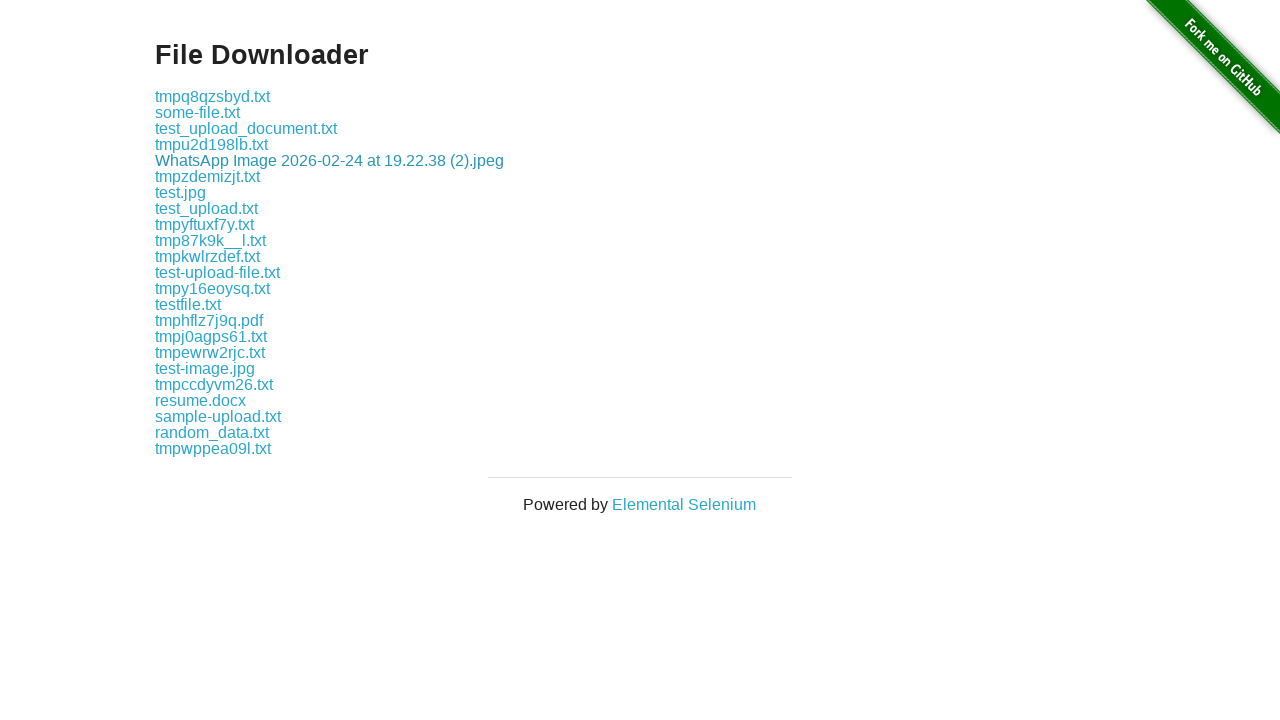

Retrieved suggested filename: WhatsApp Image 2026-02-24 at 19.22.38 (2).jpeg
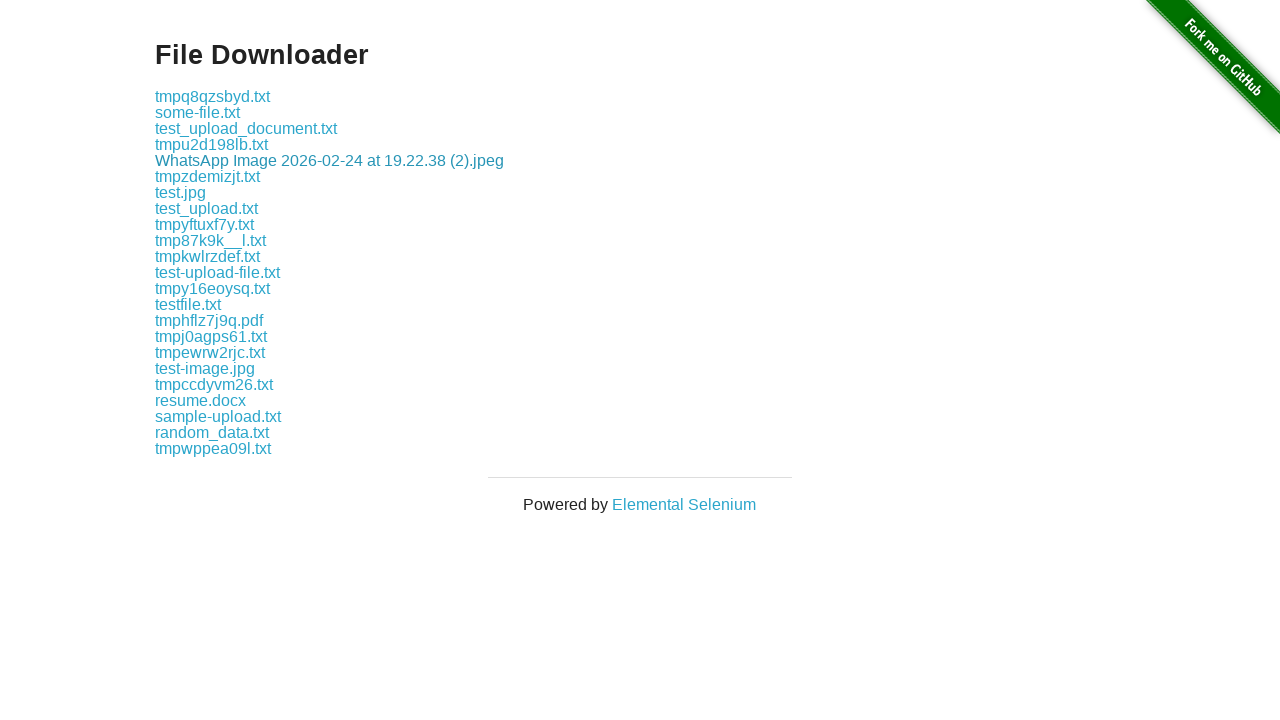

Verified download filename ends with .jpeg
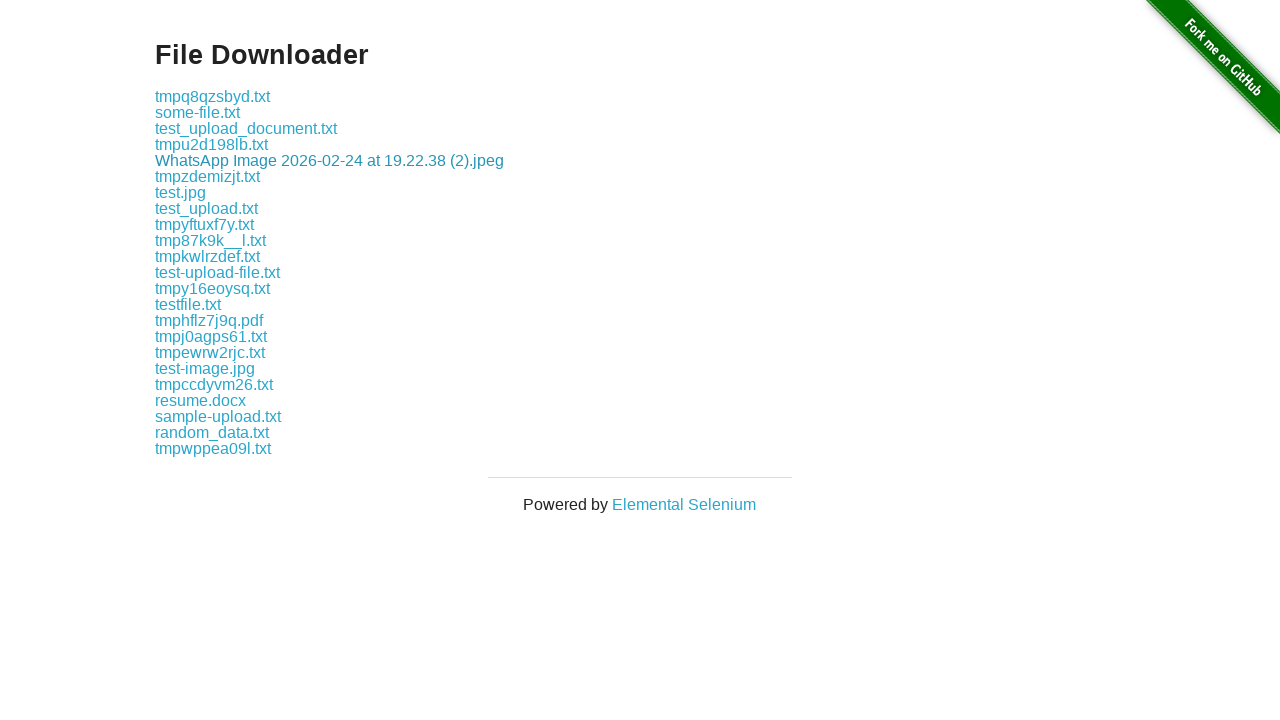

Cancelled .jpeg download to save disk space
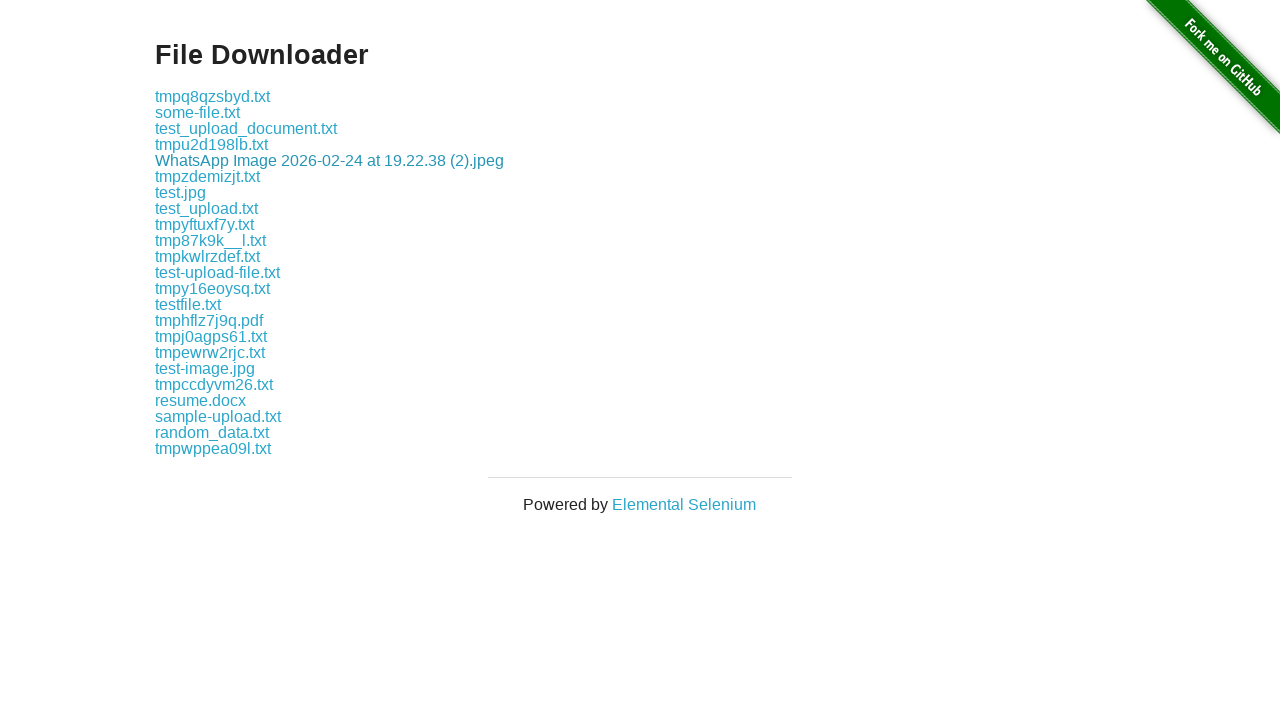

Located download link for .txt file type
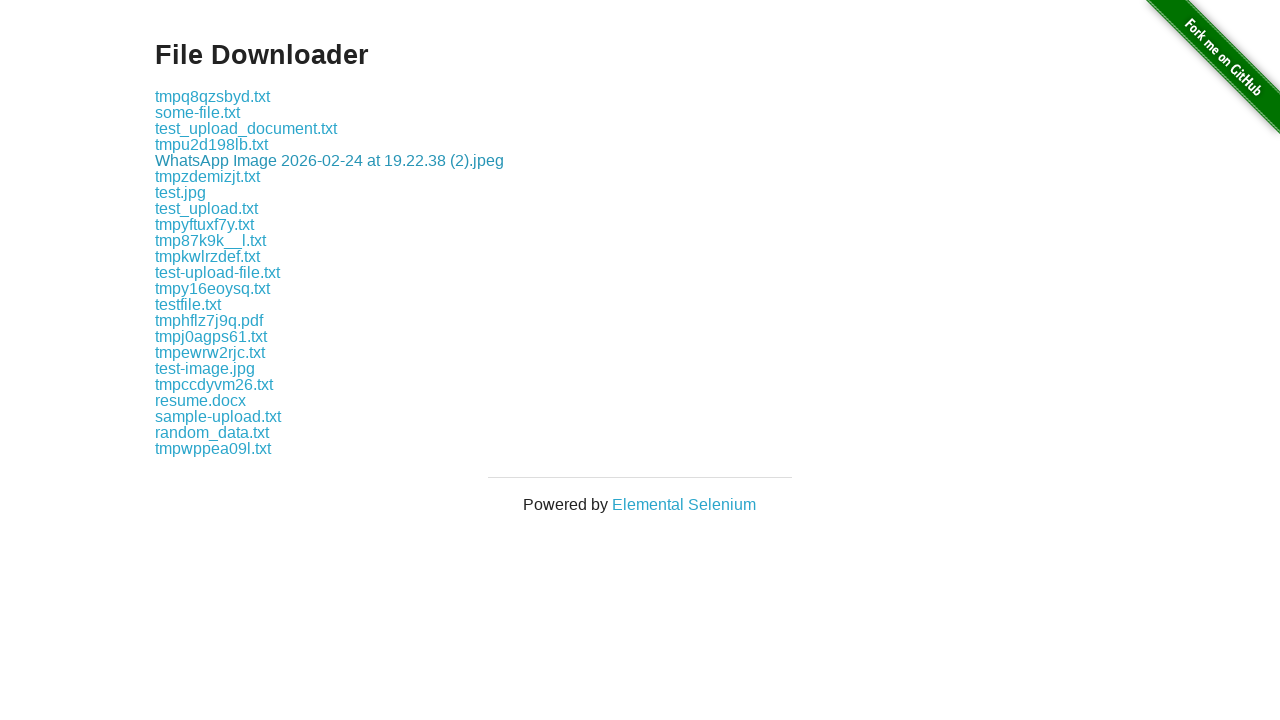

Confirmed .txt download link exists
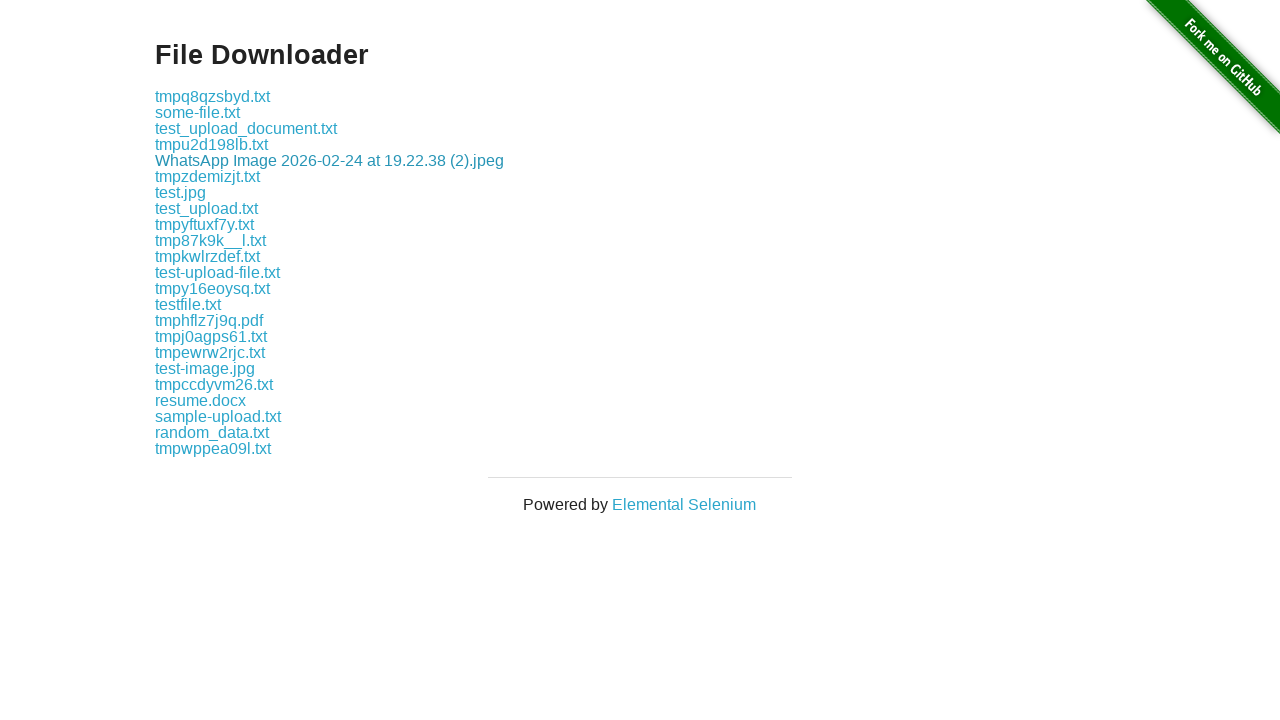

Clicked download link for .txt file and download started at (212, 96) on a[href$=".txt"] >> nth=0
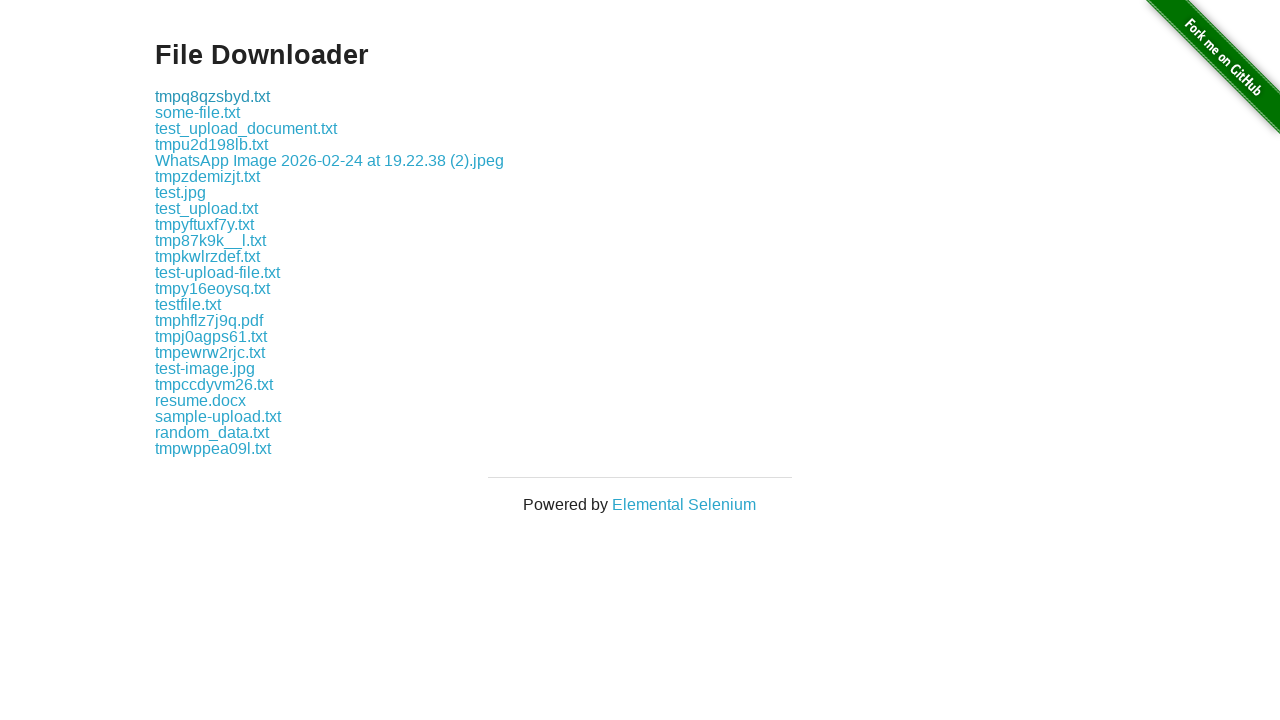

Download object captured for .txt file
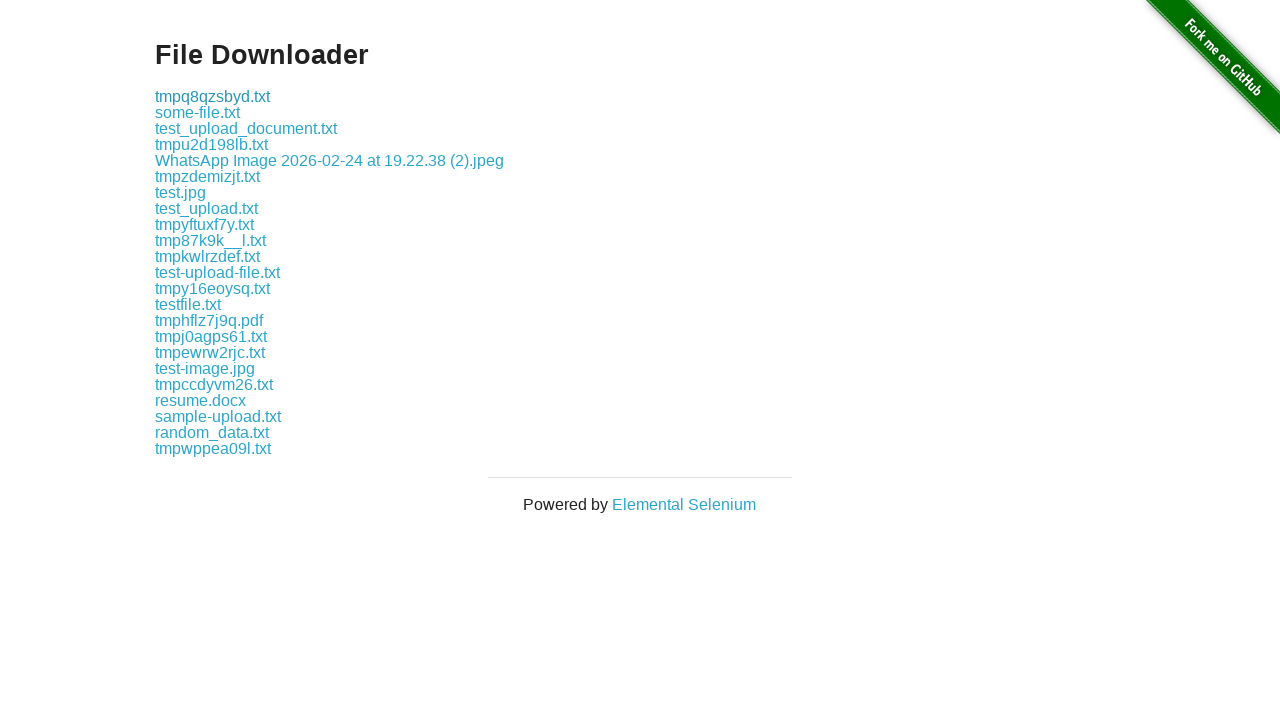

Retrieved suggested filename: tmpq8qzsbyd.txt
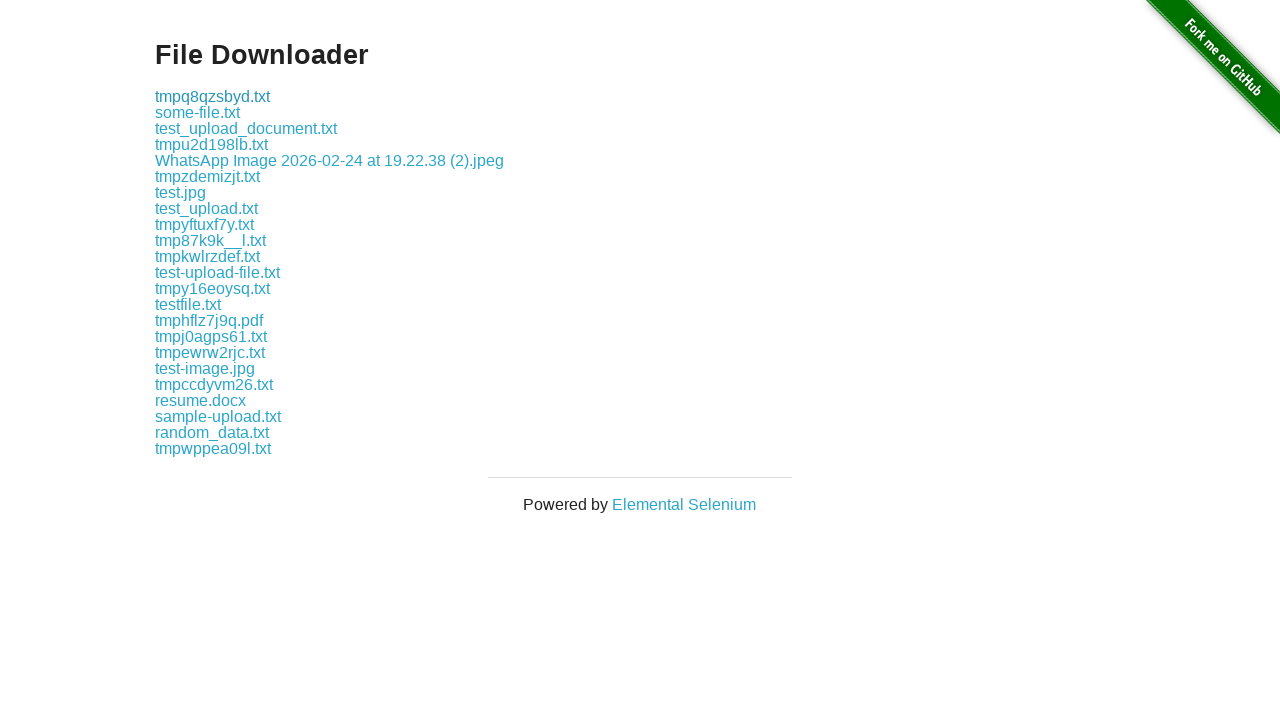

Verified download filename ends with .txt
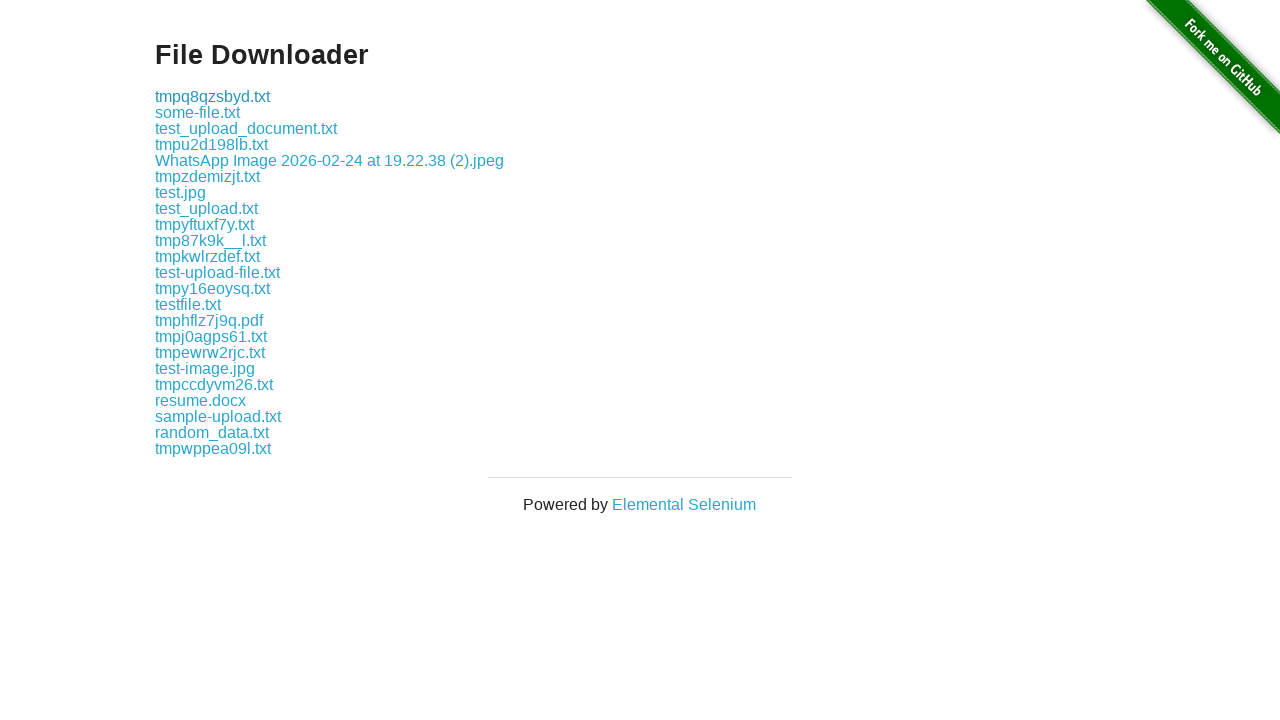

Cancelled .txt download to save disk space
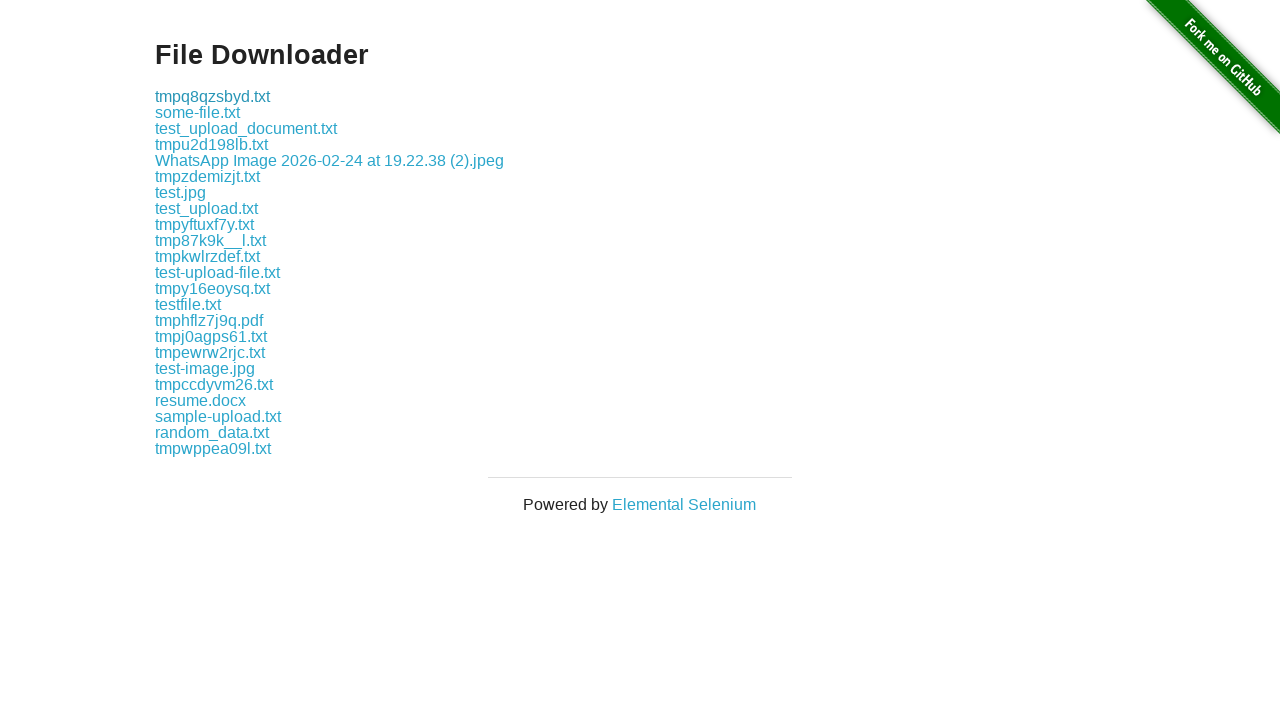

Located download link for .pdf file type
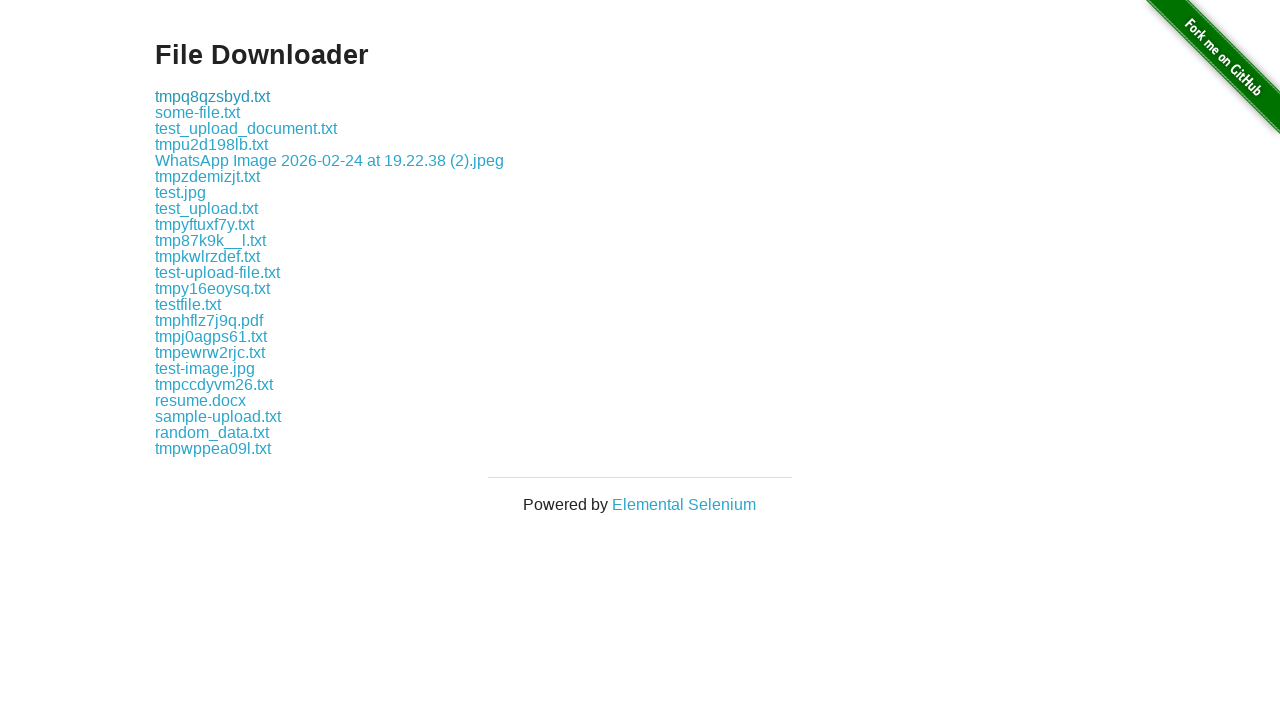

Confirmed .pdf download link exists
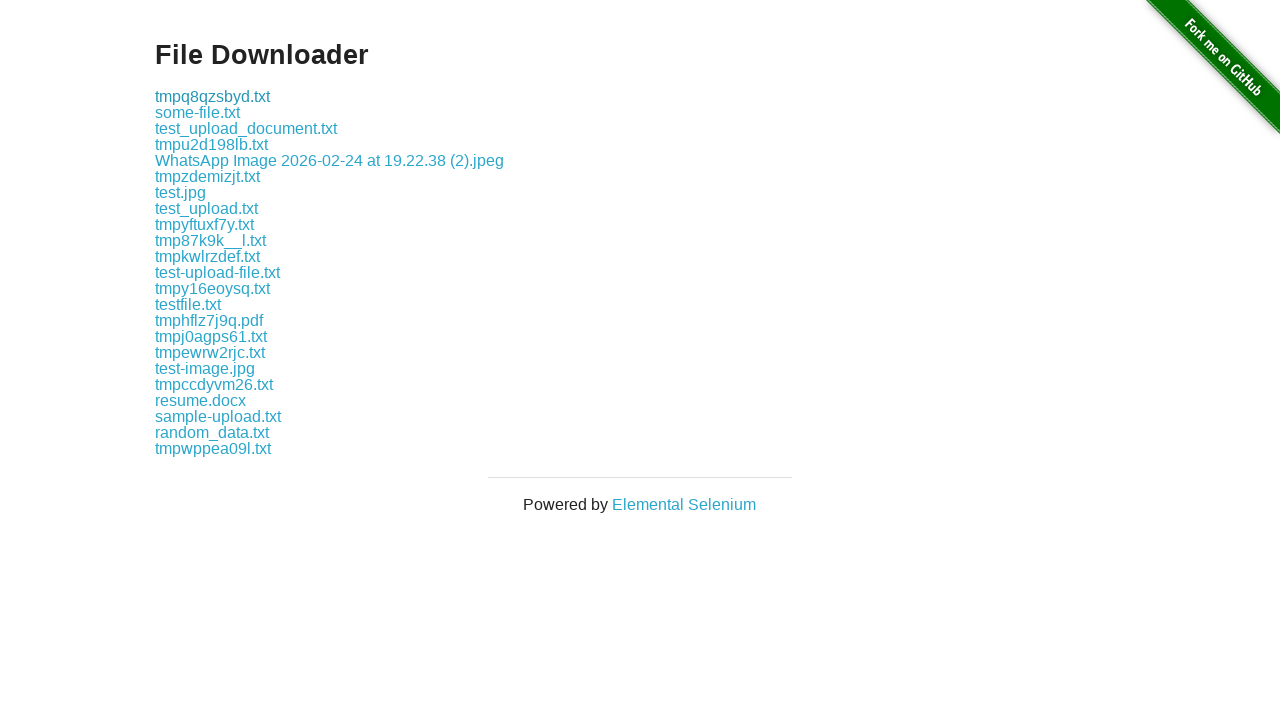

Clicked download link for .pdf file and download started at (209, 320) on a[href$=".pdf"] >> nth=0
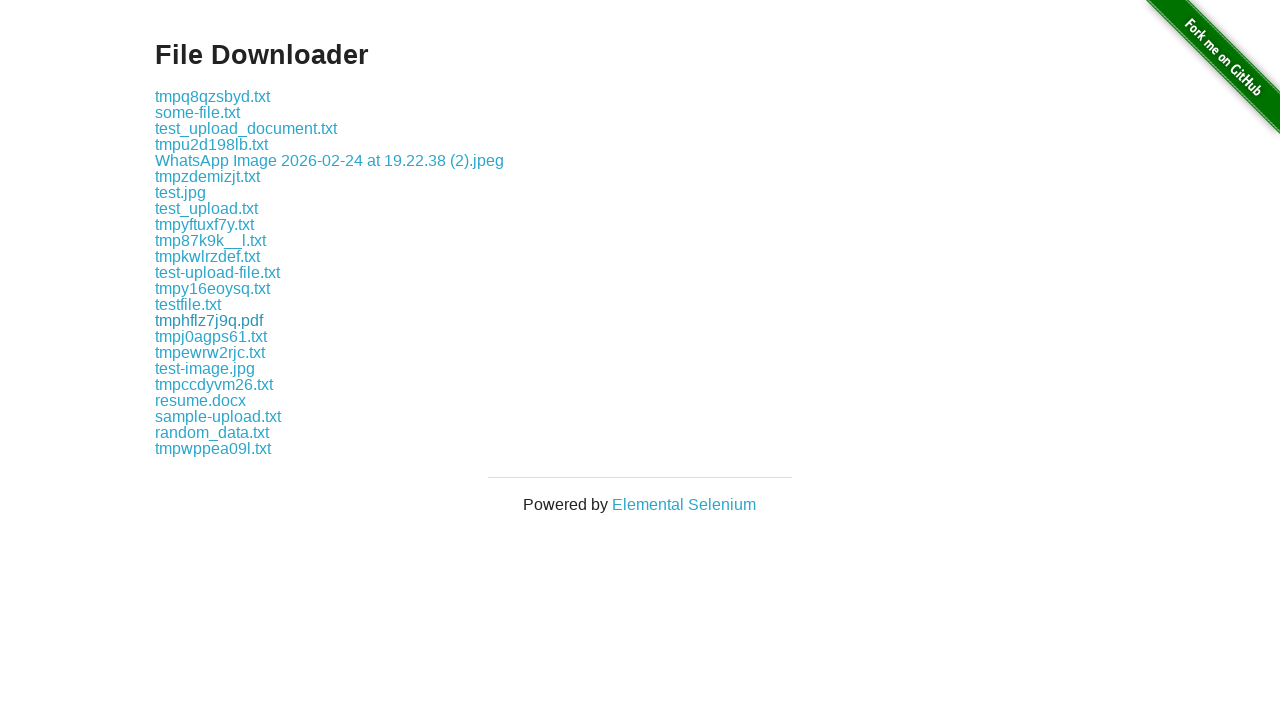

Download object captured for .pdf file
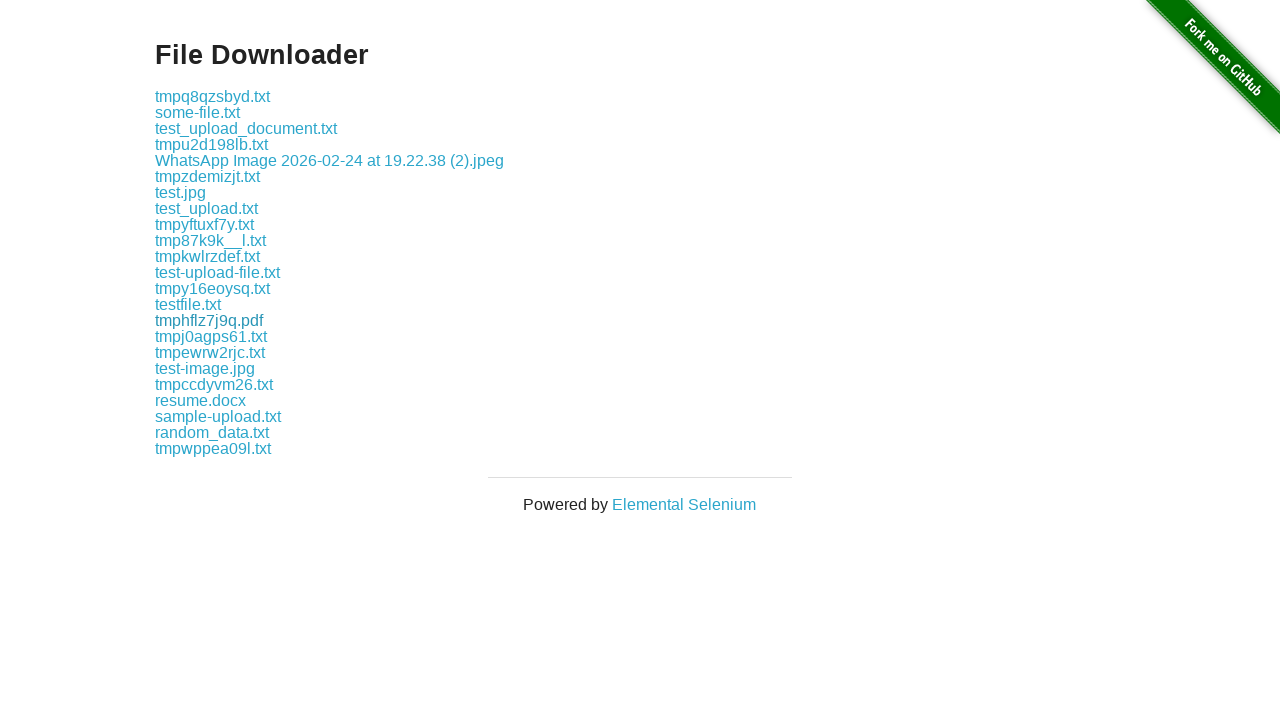

Retrieved suggested filename: tmphflz7j9q.pdf
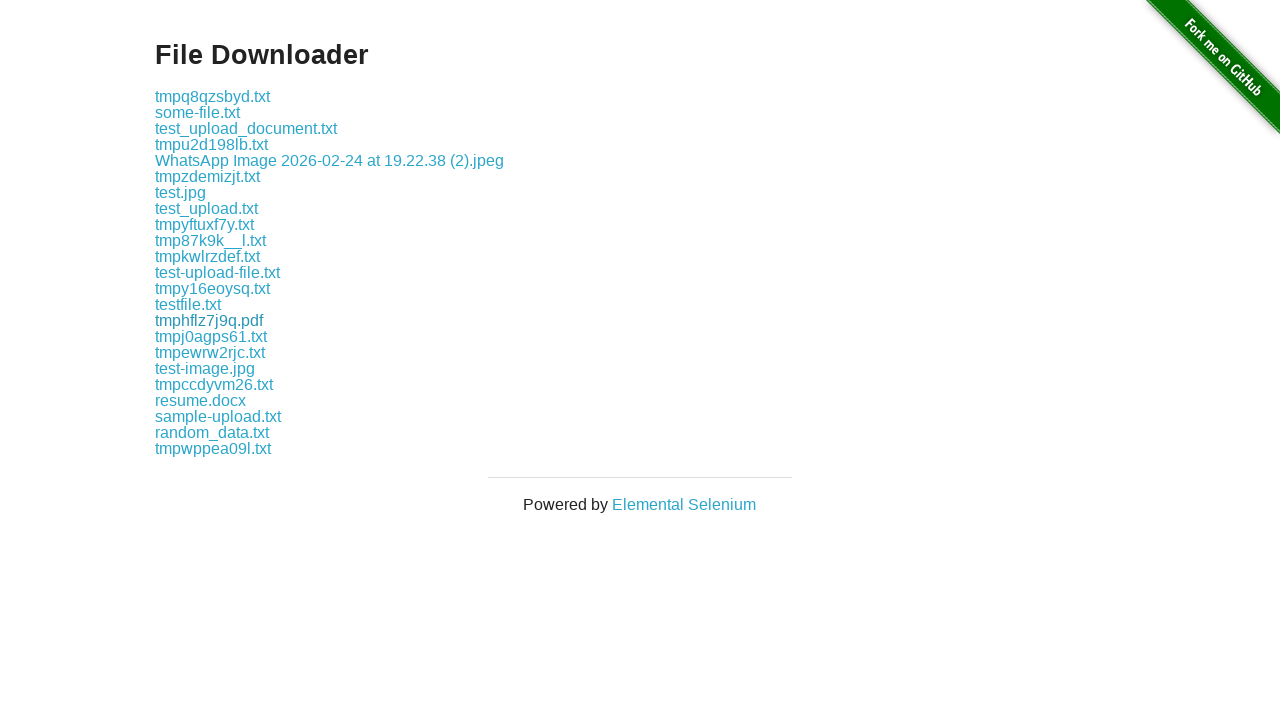

Verified download filename ends with .pdf
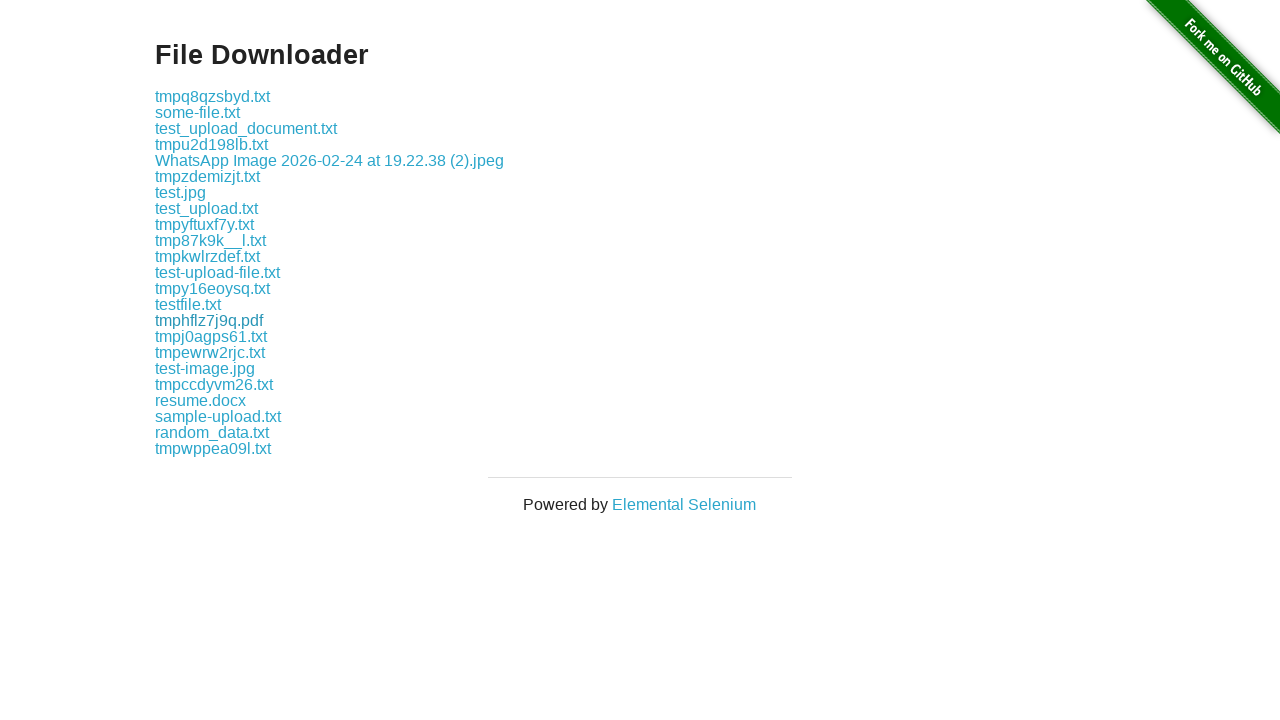

Cancelled .pdf download to save disk space
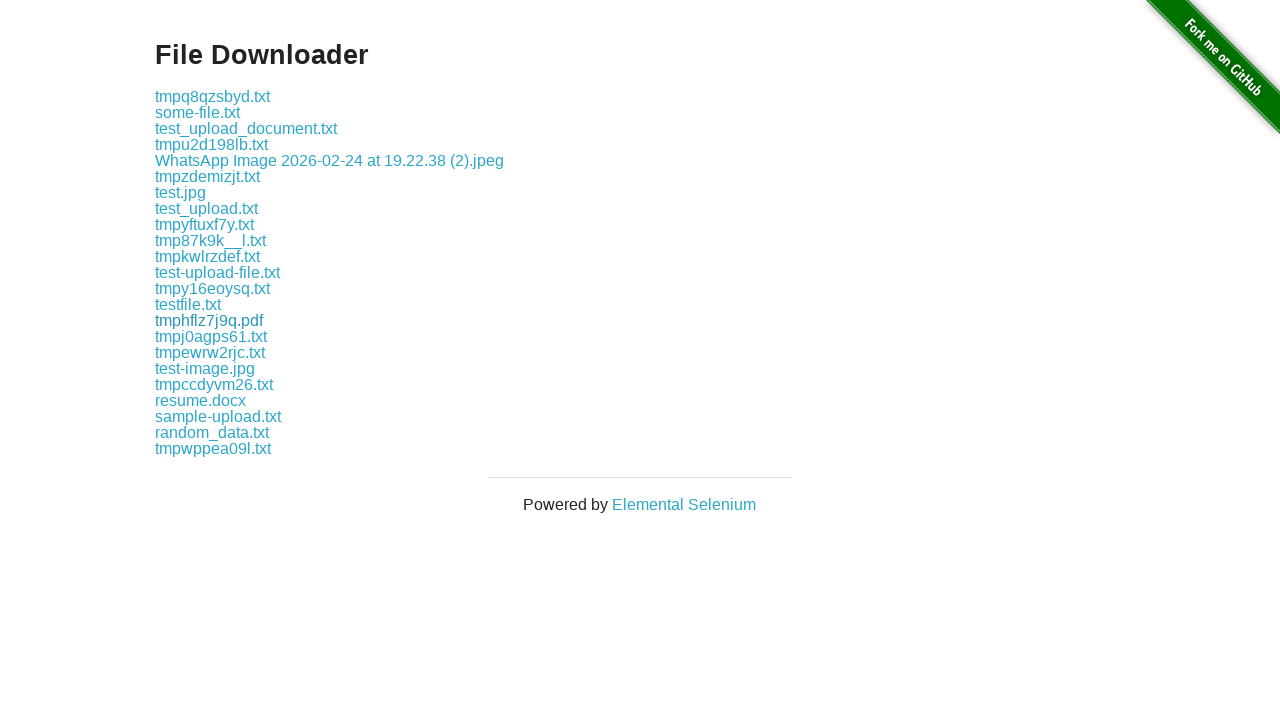

Located download link for .json file type
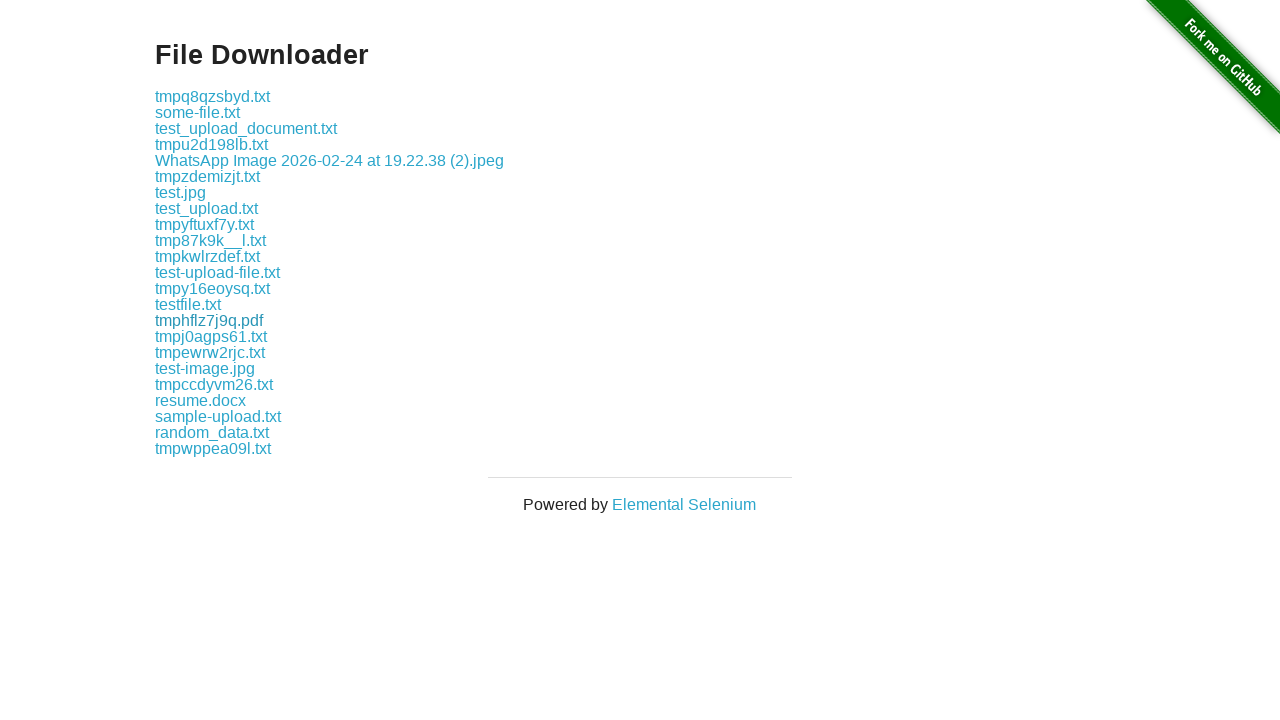

Located download link for .java file type
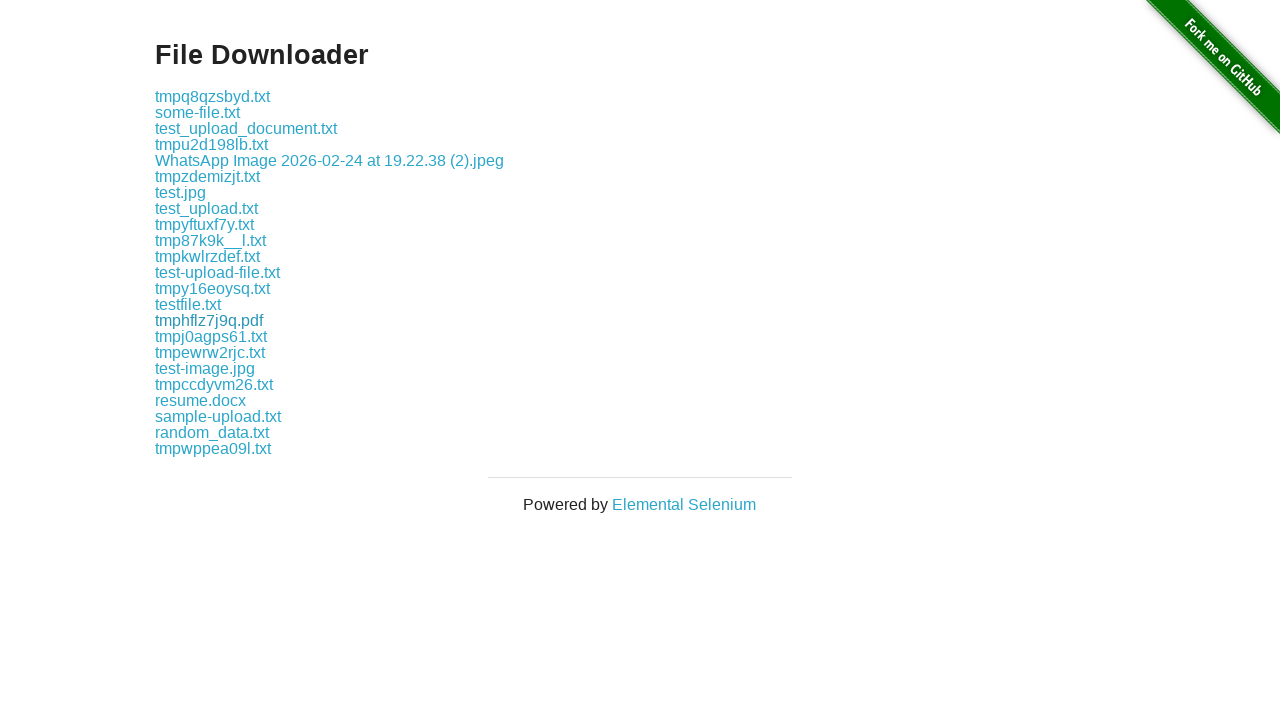

Located download link for .bin file type
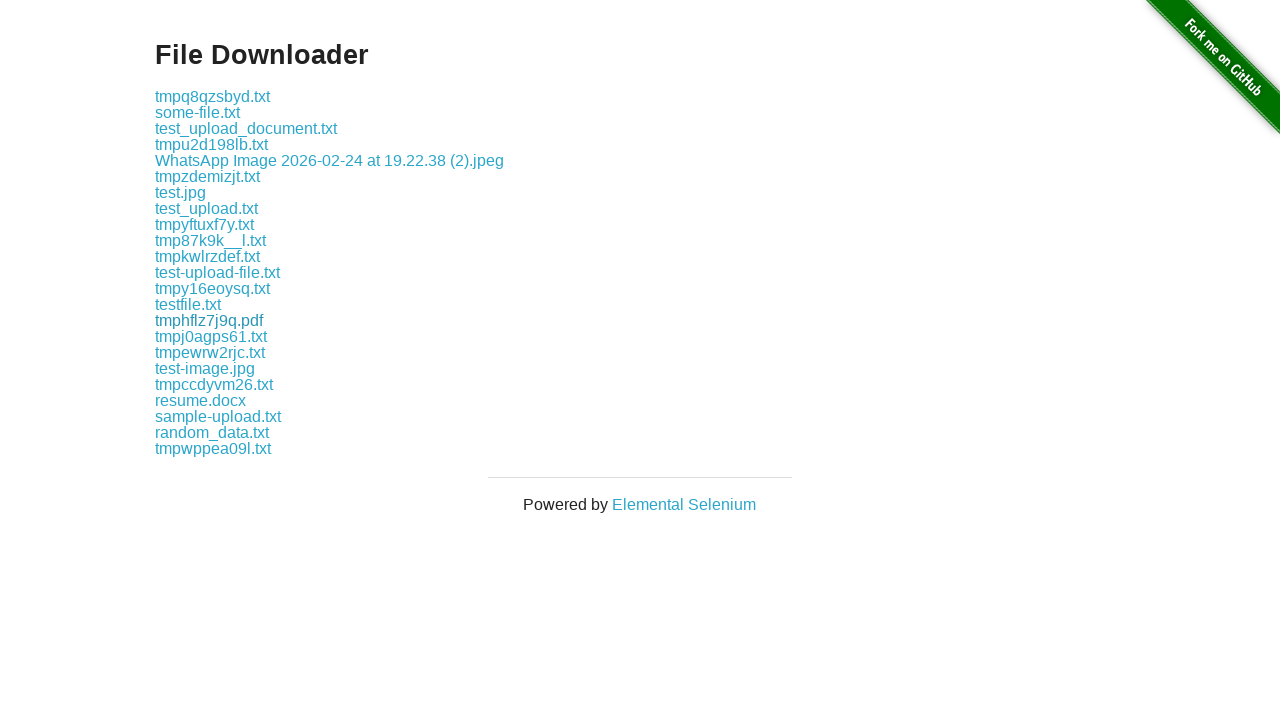

Located download link for .png file type
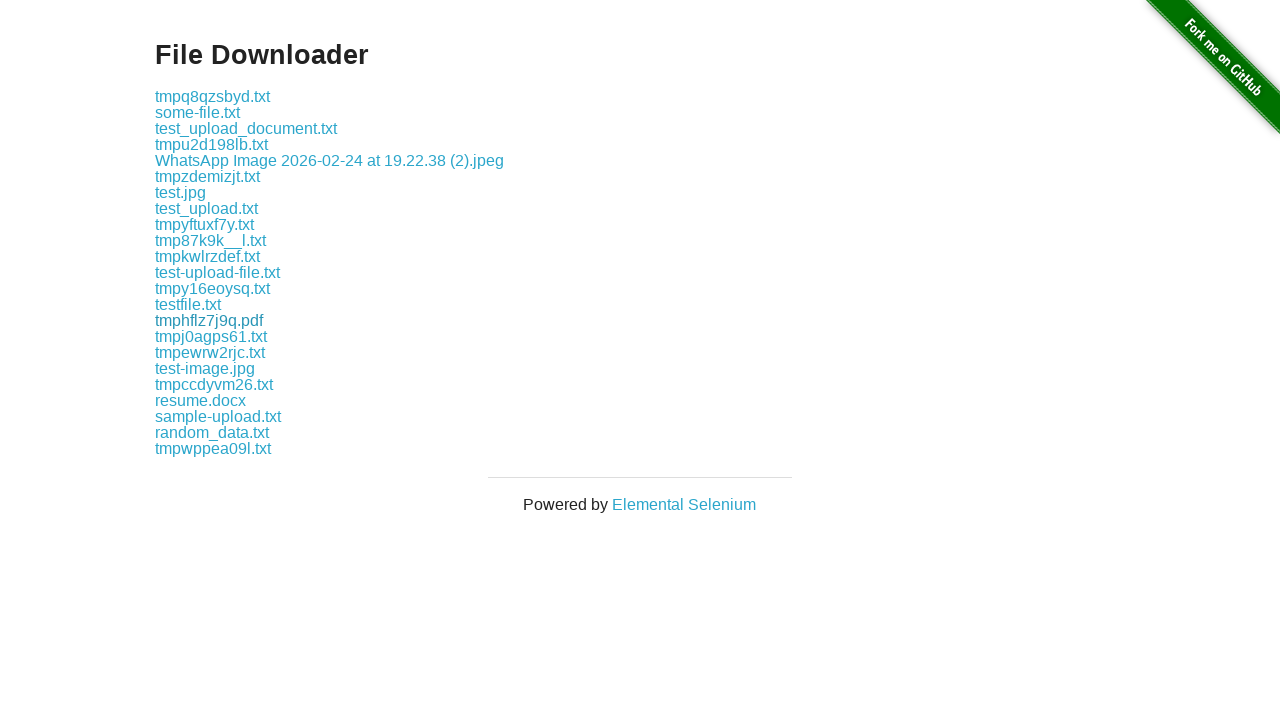

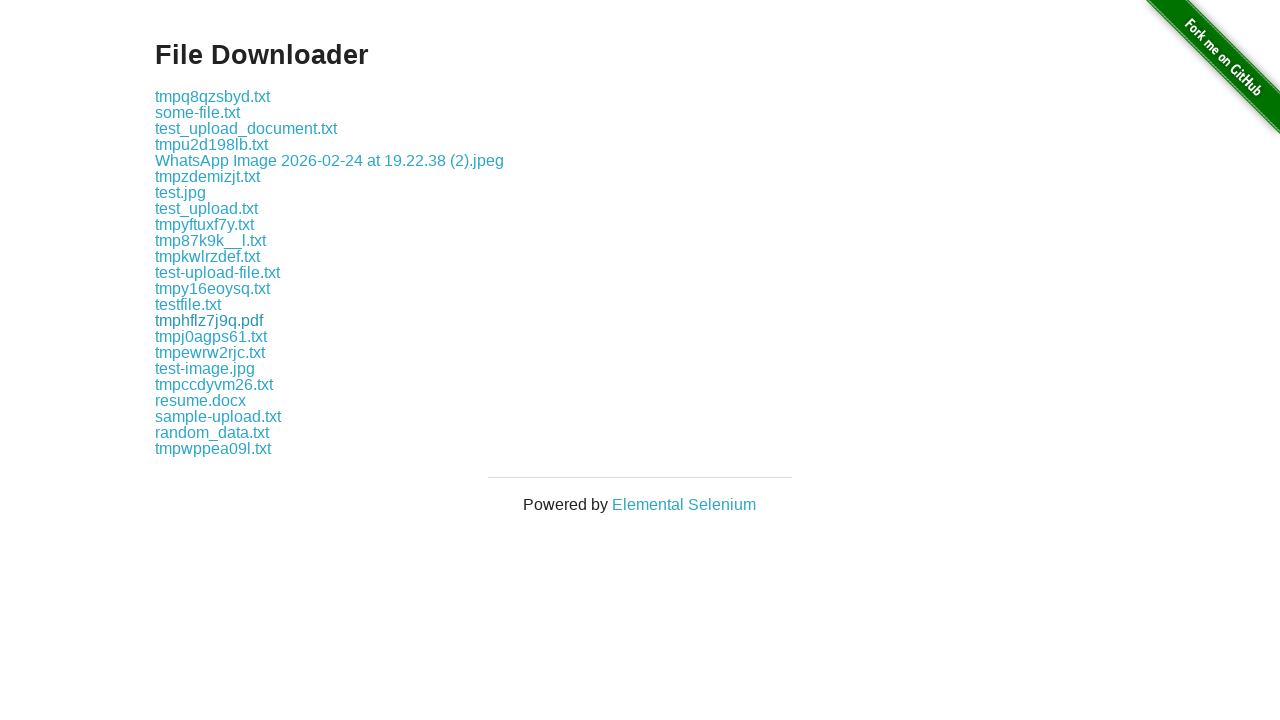